Navigates to the Domino's Pizza India online ordering website and waits for the page to load.

Starting URL: https://pizzaonline.dominos.co.in/

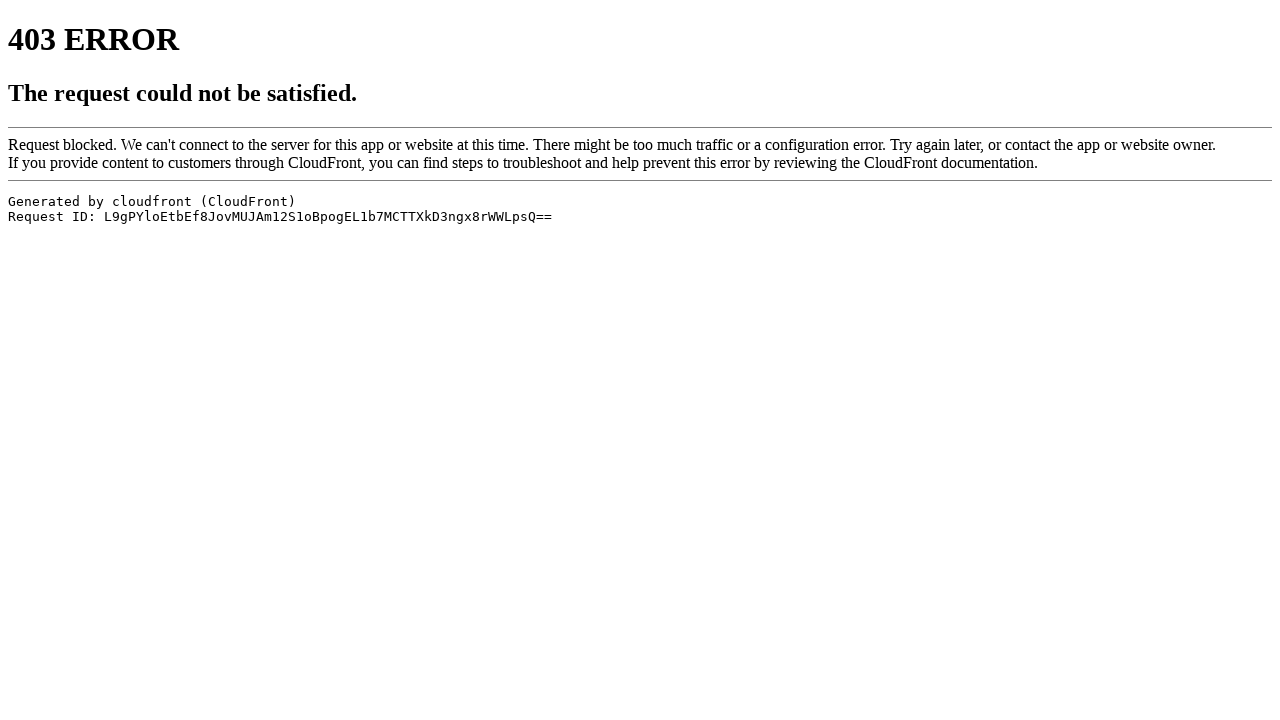

Navigated to Domino's Pizza India online ordering website
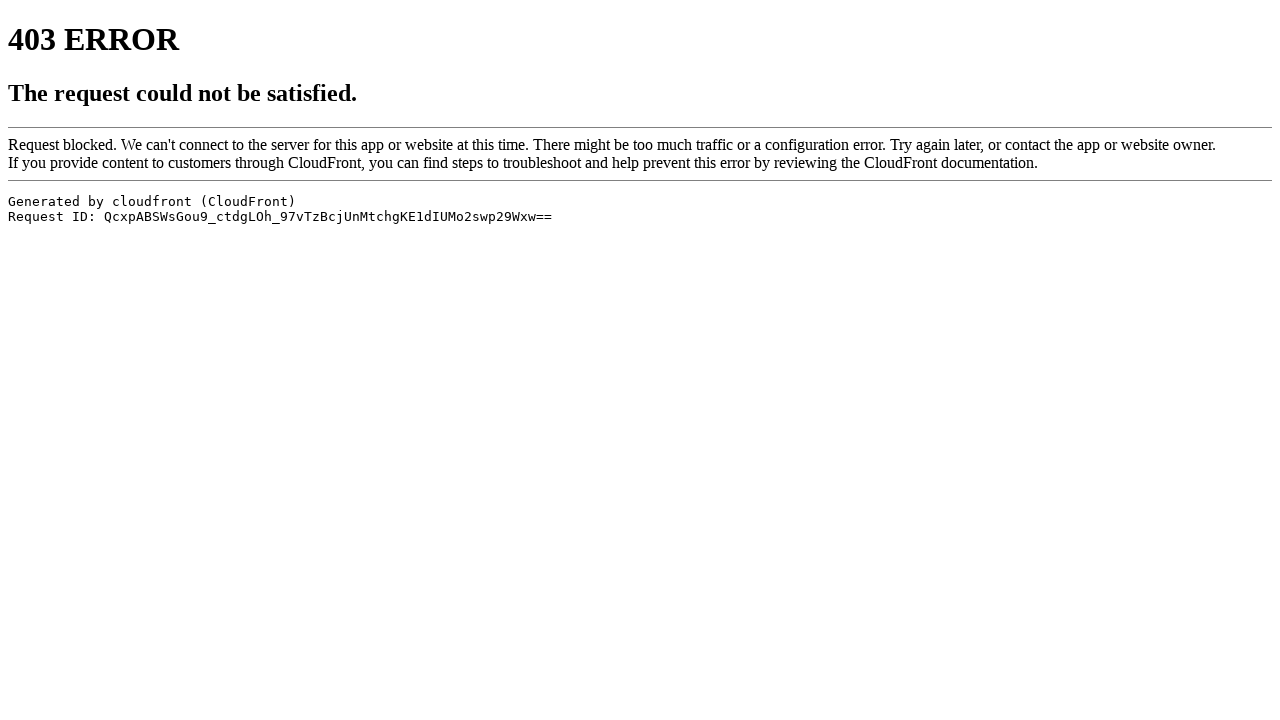

Page fully loaded and network activity settled
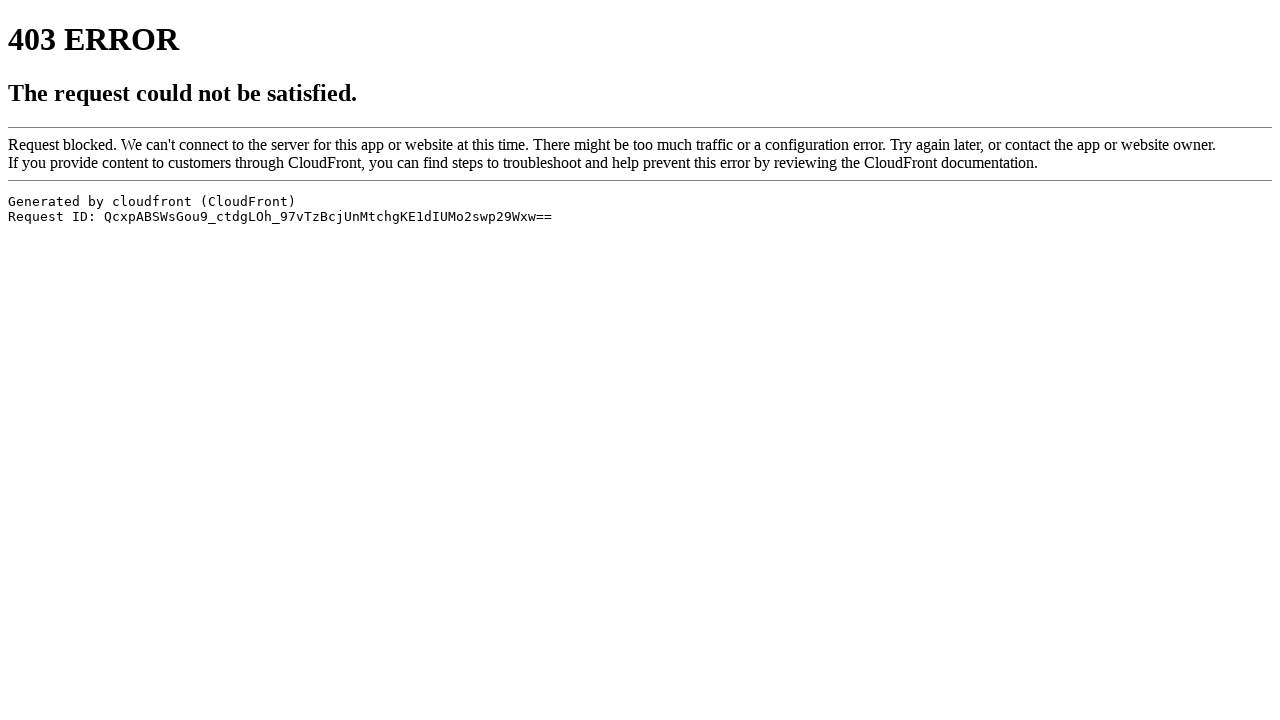

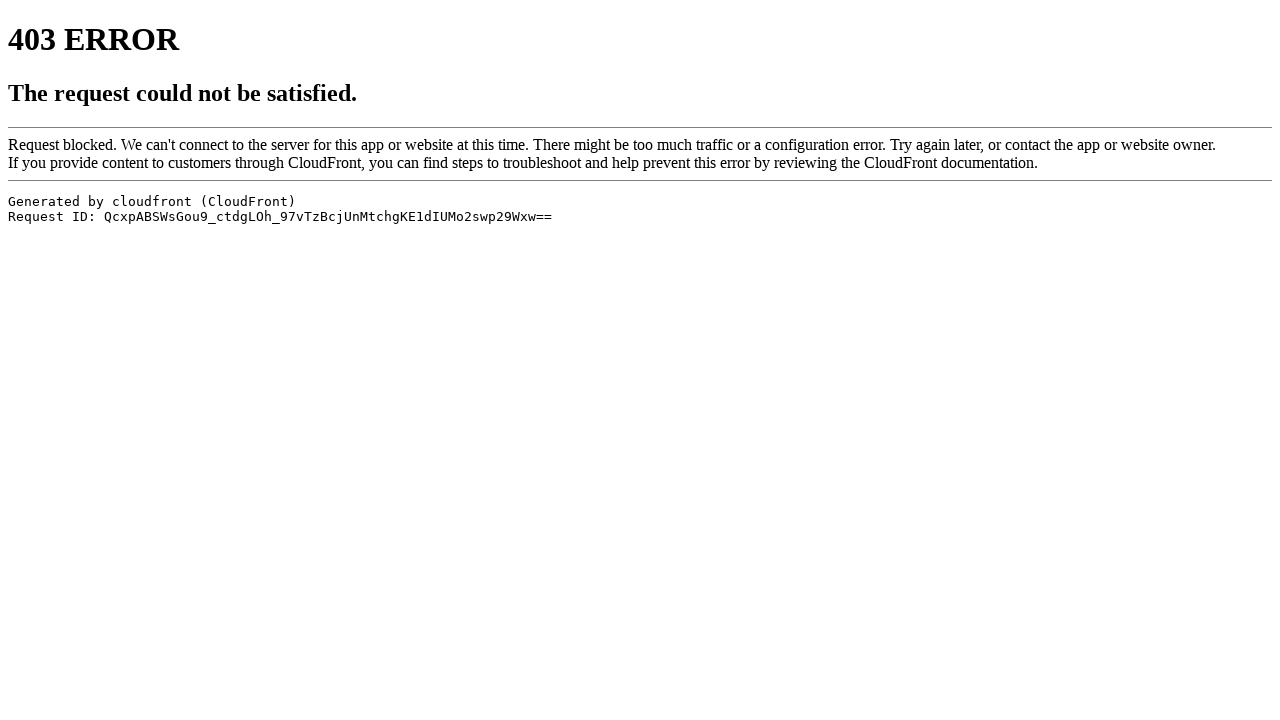